Tests the search functionality on Python.org by entering "pycon" in the search box and submitting the search form

Starting URL: http://www.python.org

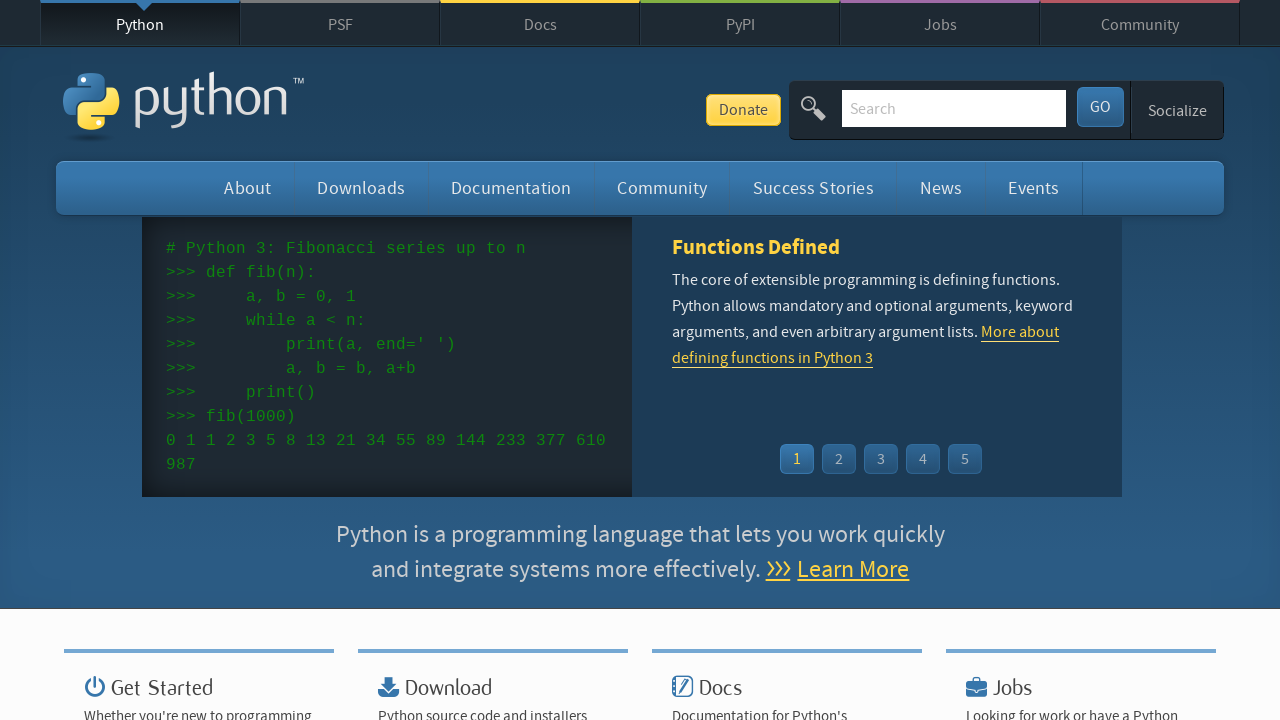

Filled search box with 'pycon' on input[name='q']
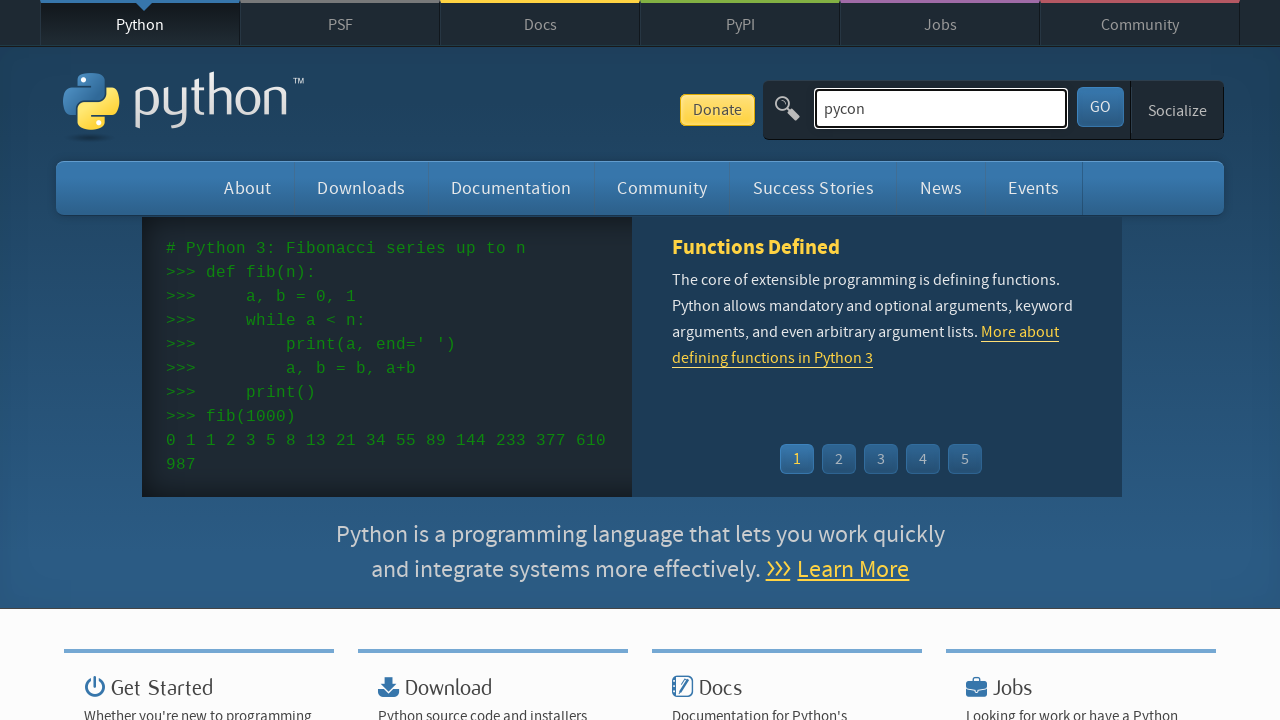

Pressed Enter to submit the search form on input[name='q']
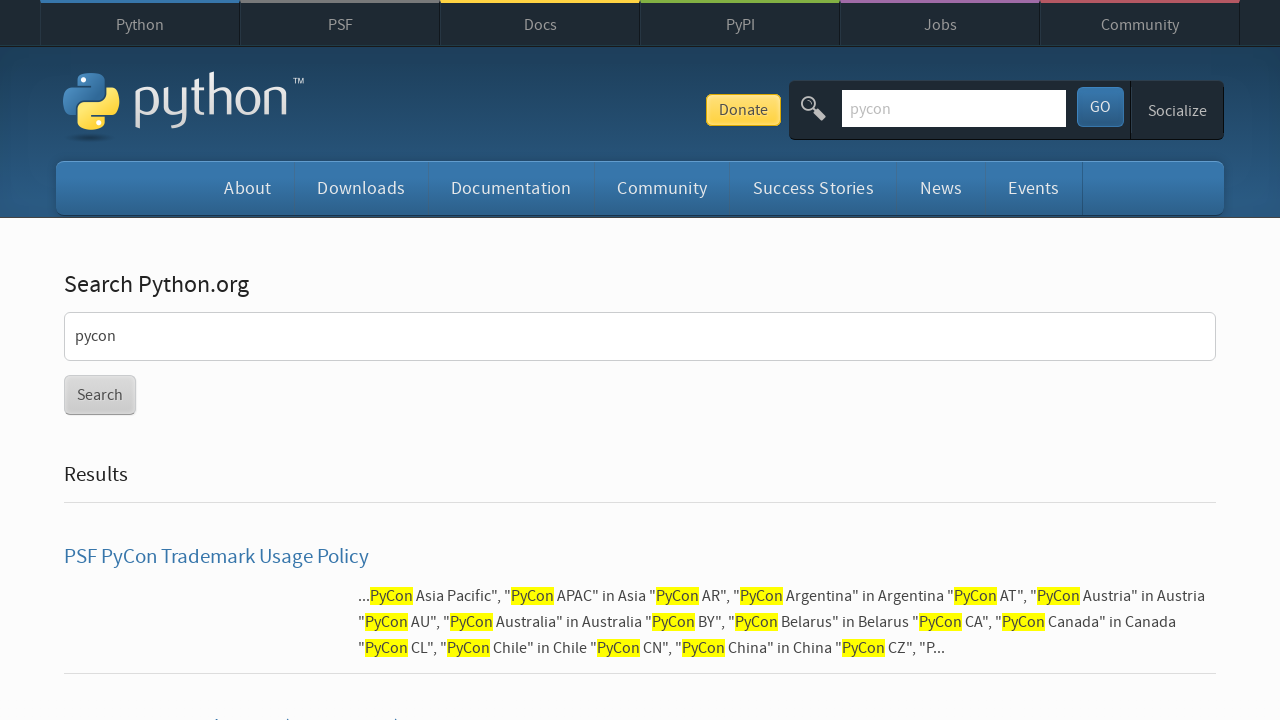

Search results loaded and network idle
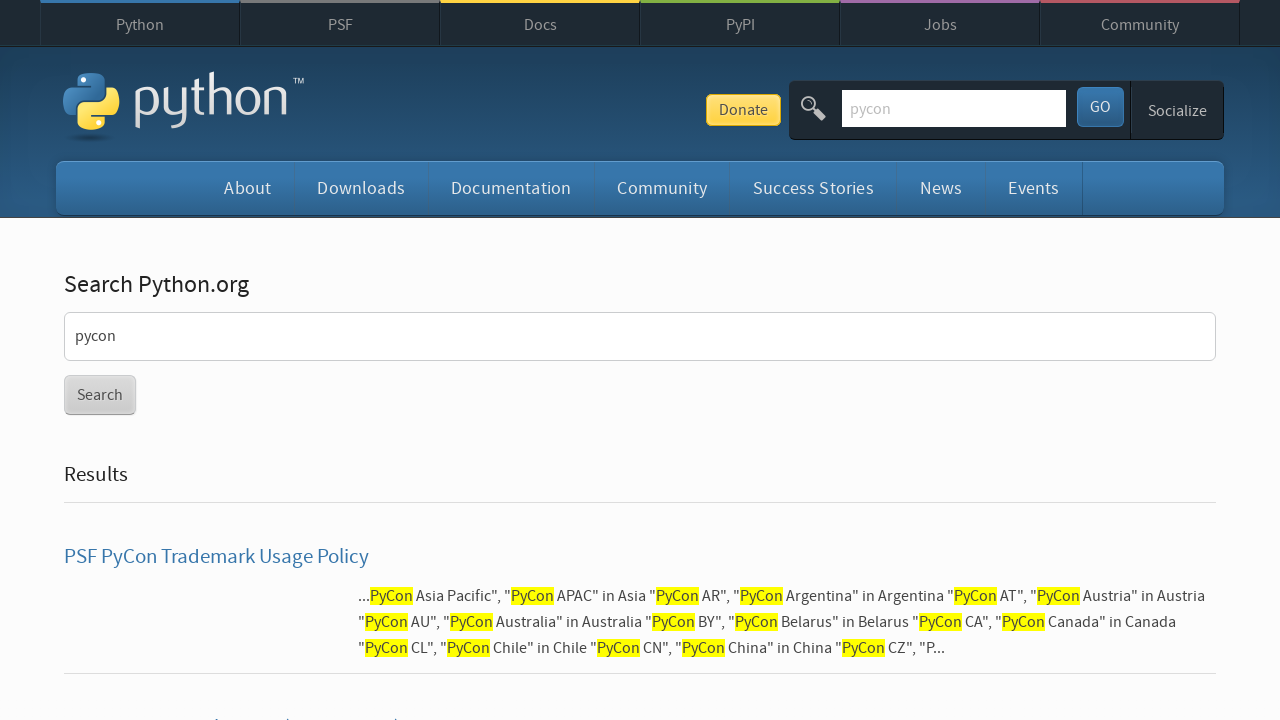

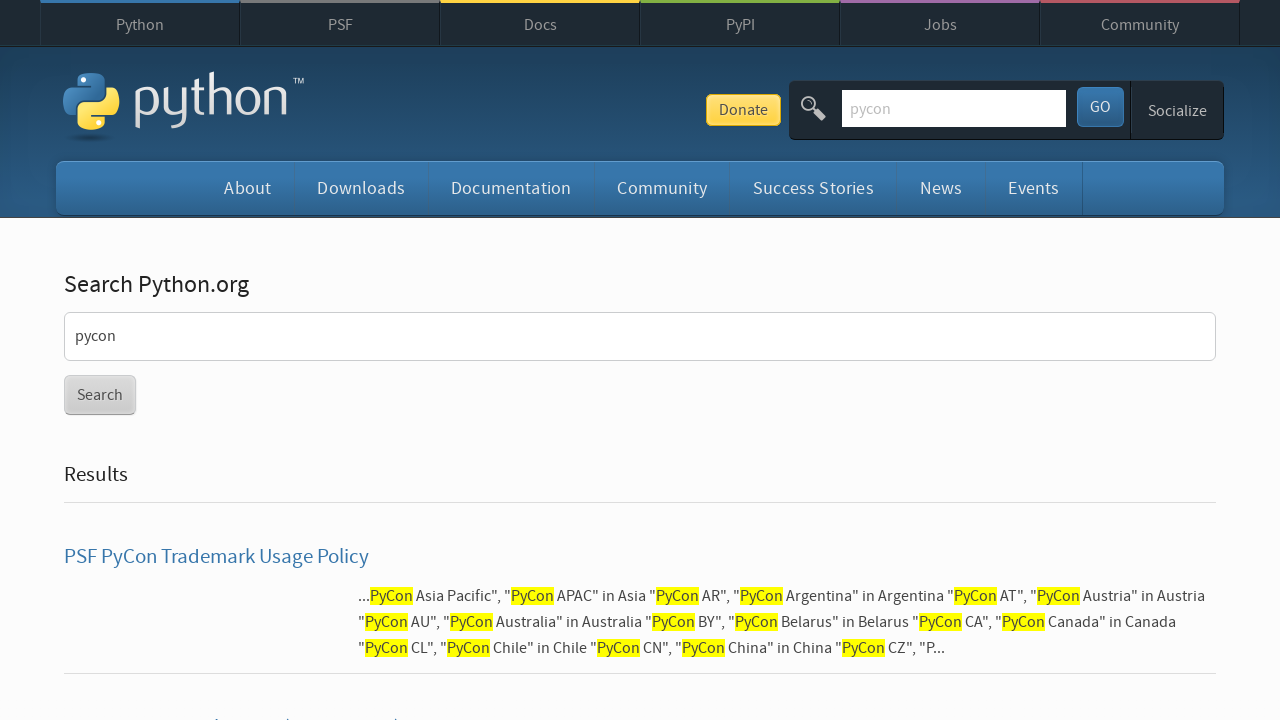